Tests alert handling functionality by triggering different types of alerts (accept and dismiss) and interacting with them

Starting URL: https://rahulshettyacademy.com/AutomationPractice/

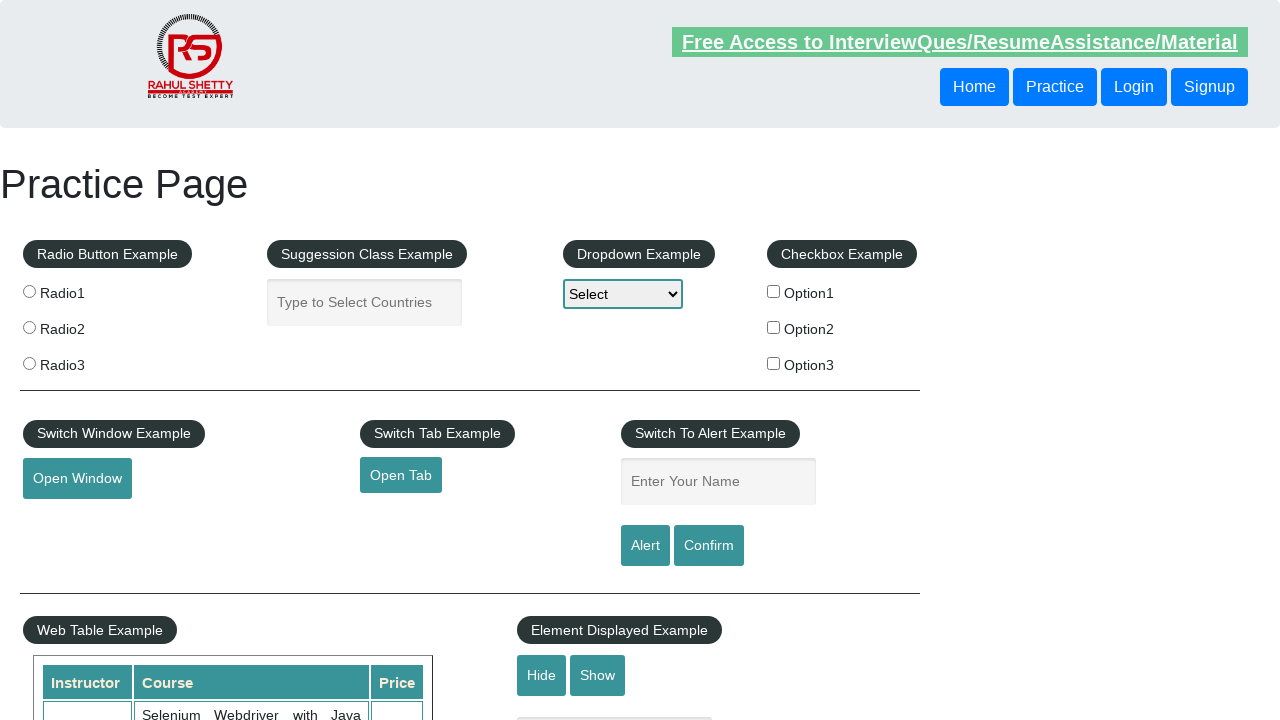

Filled name field with 'Shalini' on #name
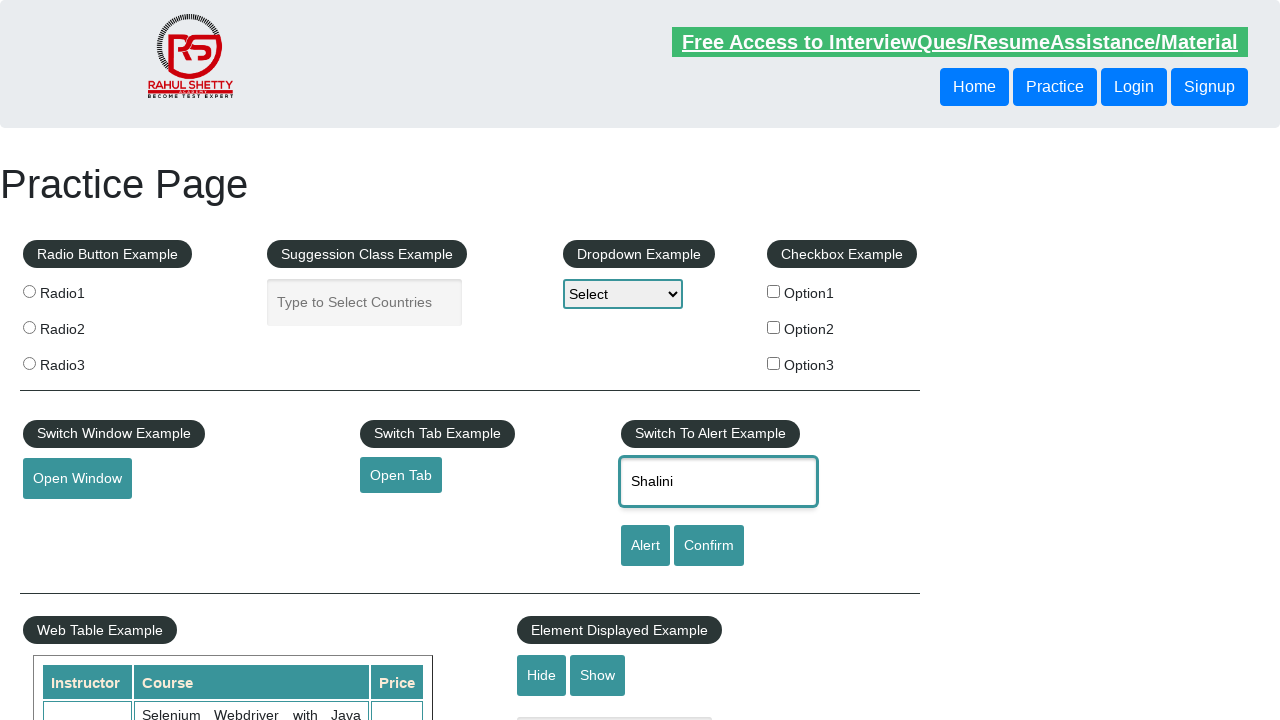

Clicked alert button to trigger alert dialog at (645, 546) on [id='alertbtn']
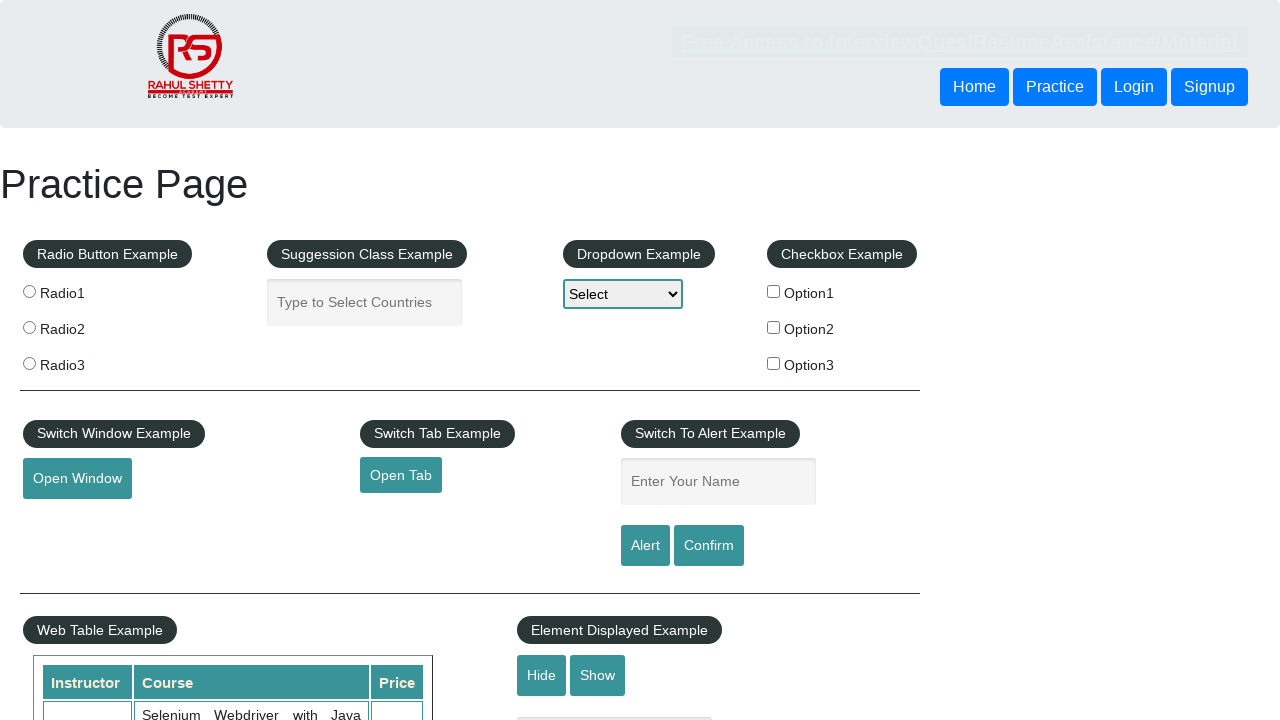

Set up dialog handler to accept alerts
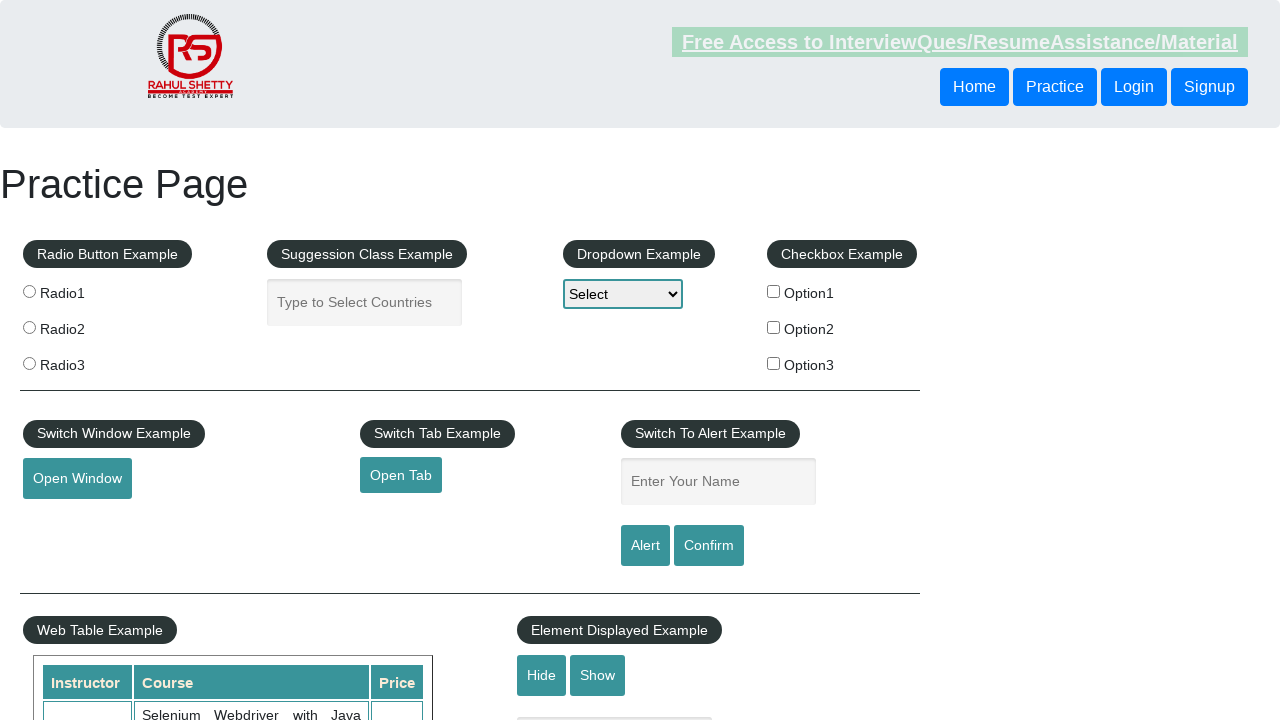

Clicked confirm button to trigger confirmation dialog at (709, 546) on #confirmbtn
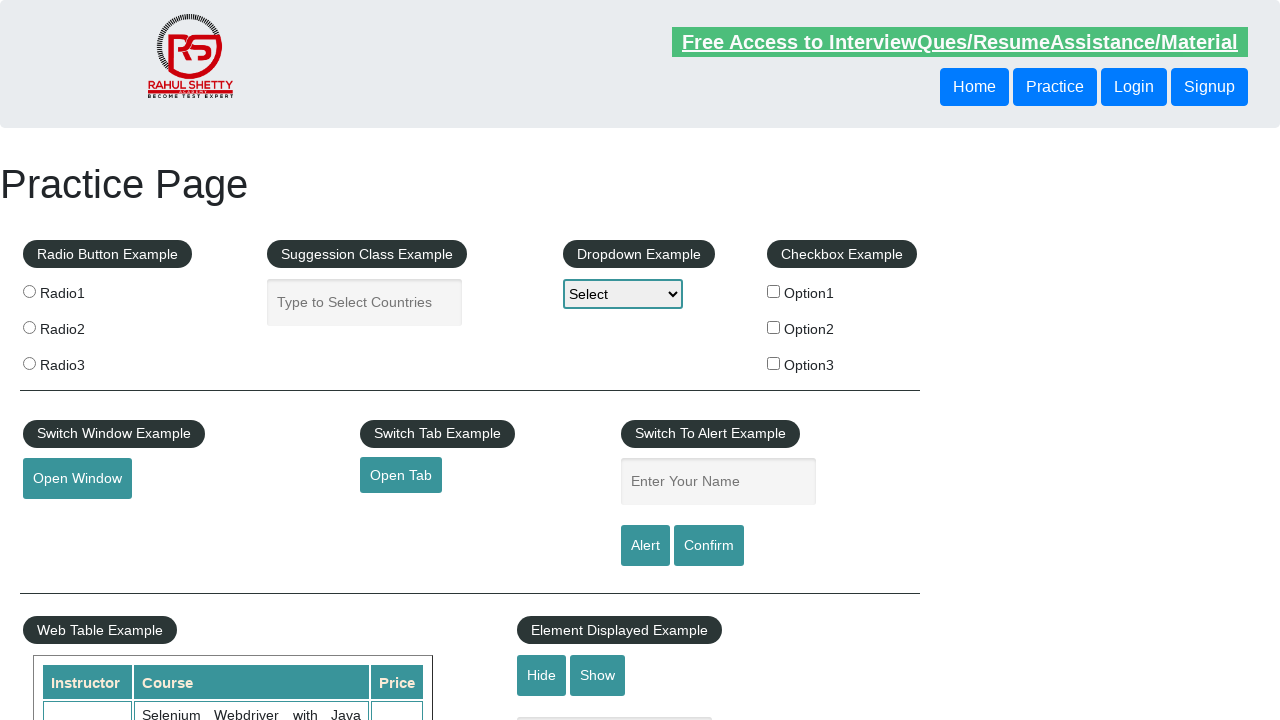

Set up dialog handler to dismiss confirmation dialogs
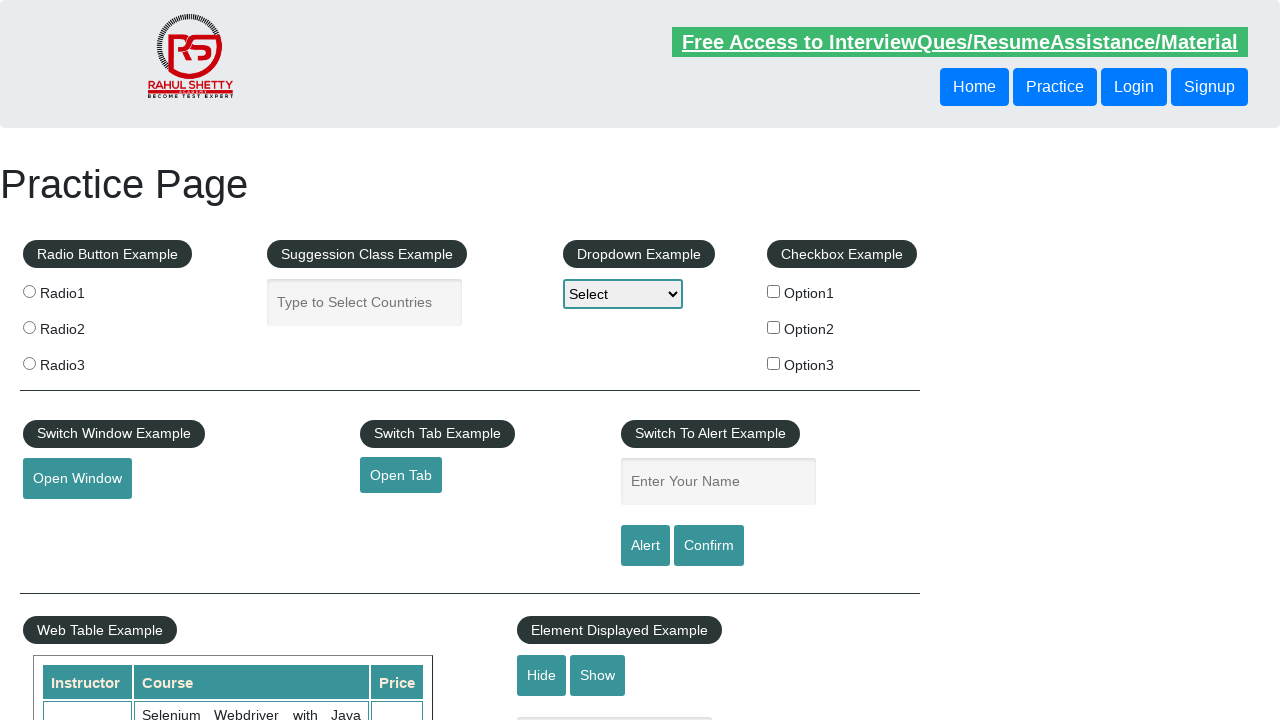

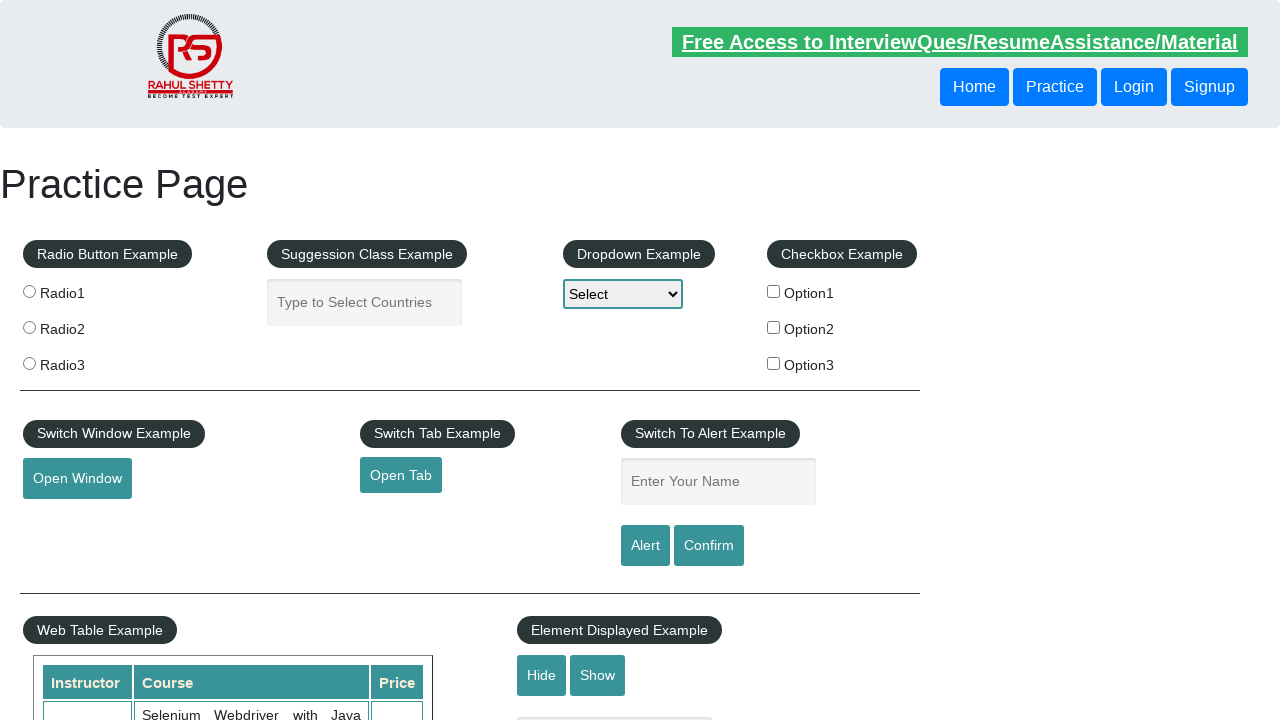